Tests alert handling functionality by triggering a prompt alert, entering text, and verifying the result

Starting URL: https://leafground.com/alert.xhtml

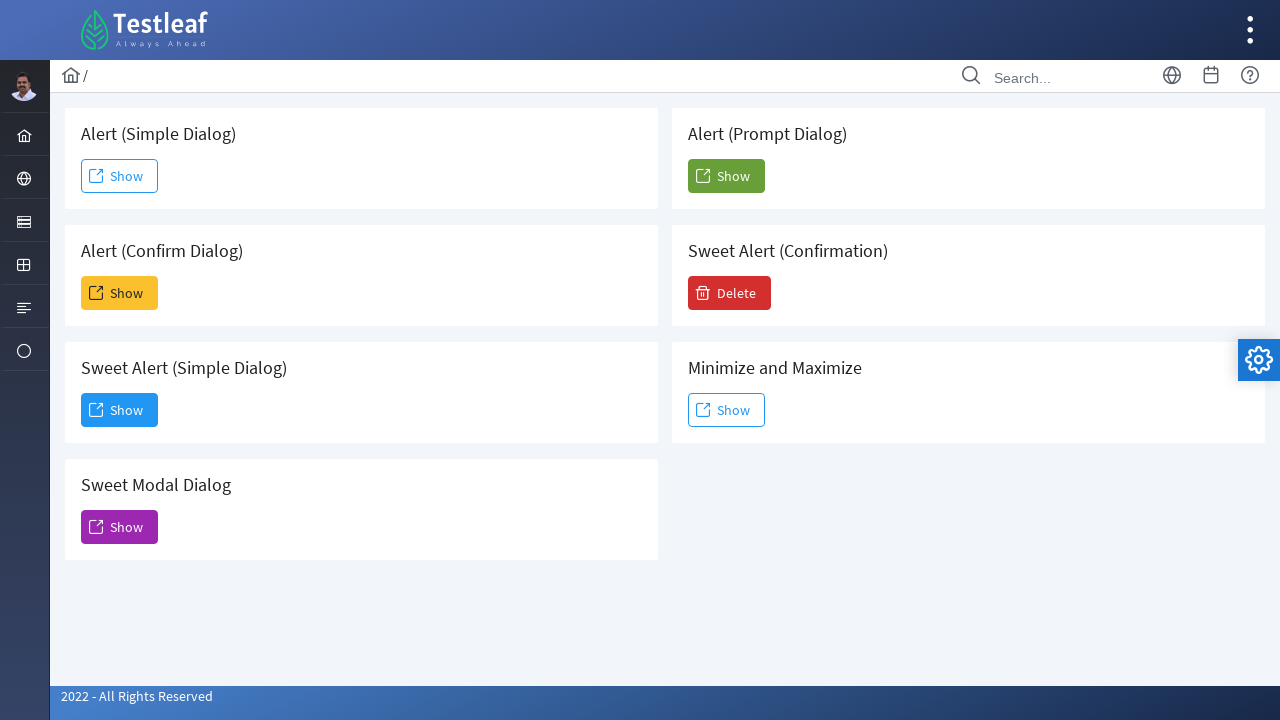

Clicked button to trigger prompt alert at (726, 176) on (//span[@class='ui-button-text ui-c'])[6]
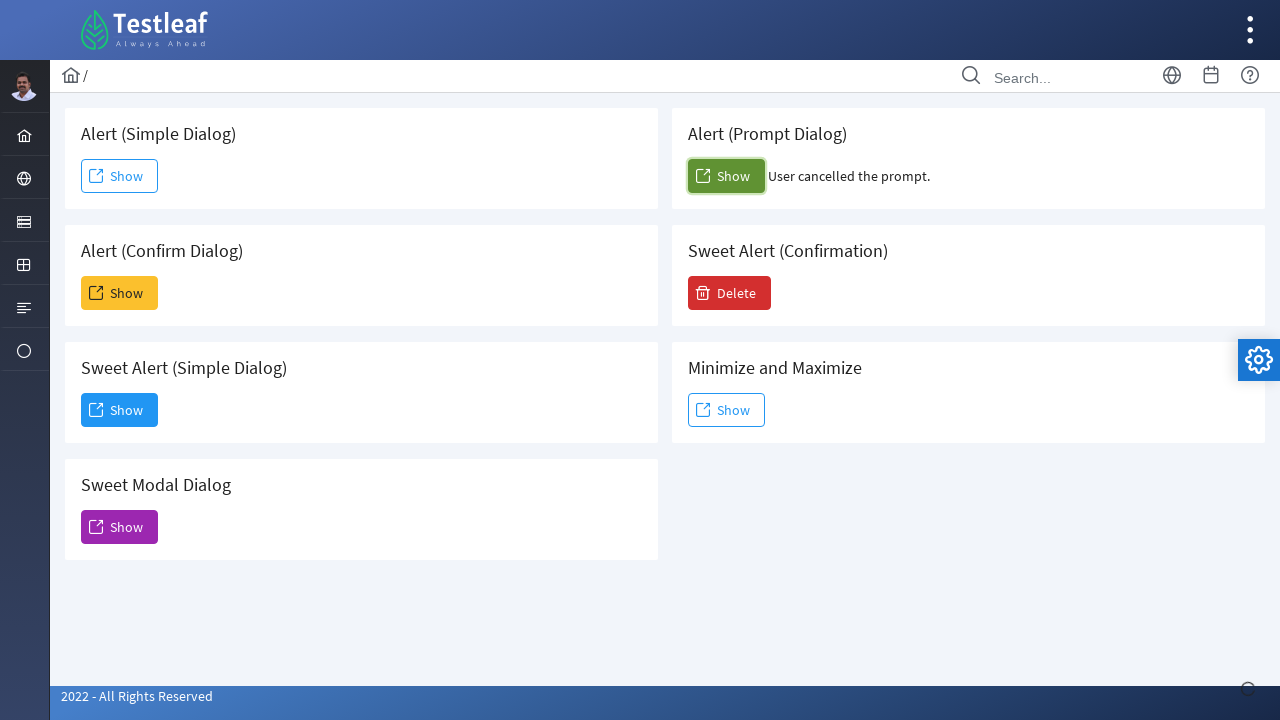

Set up dialog handler to accept prompt with text 'Vallabbi'
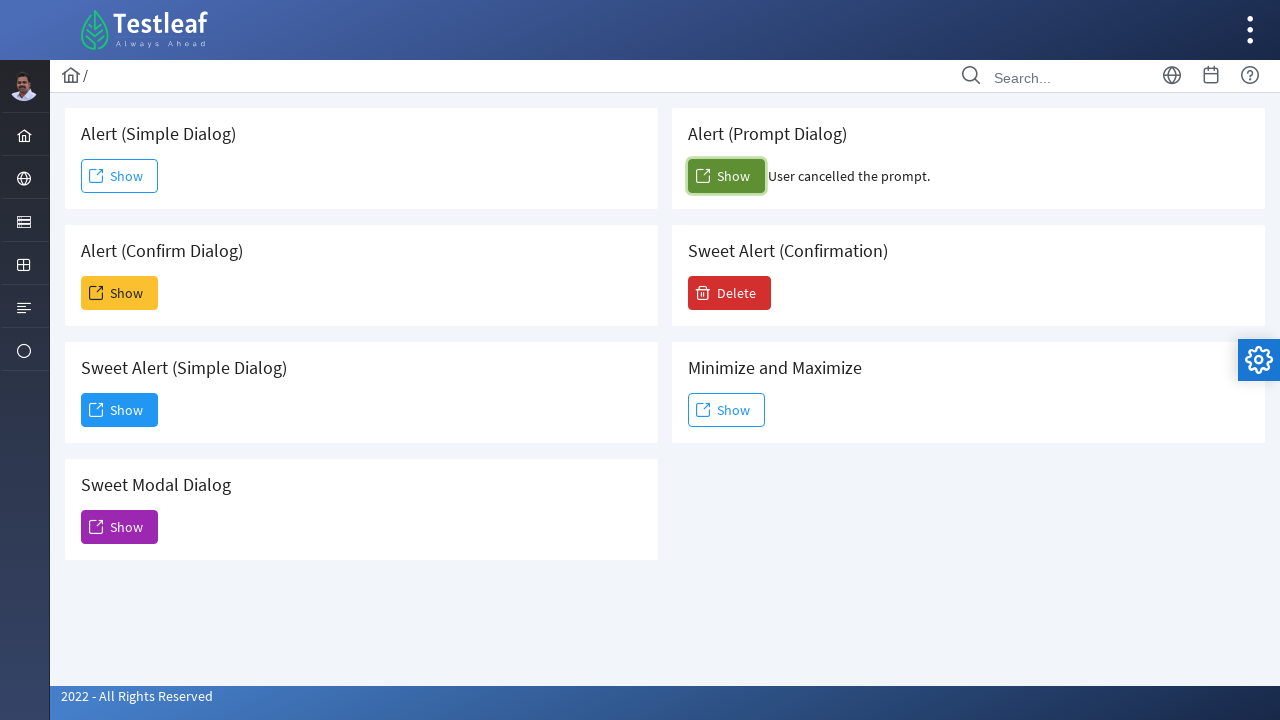

Confirmation result element appeared on page
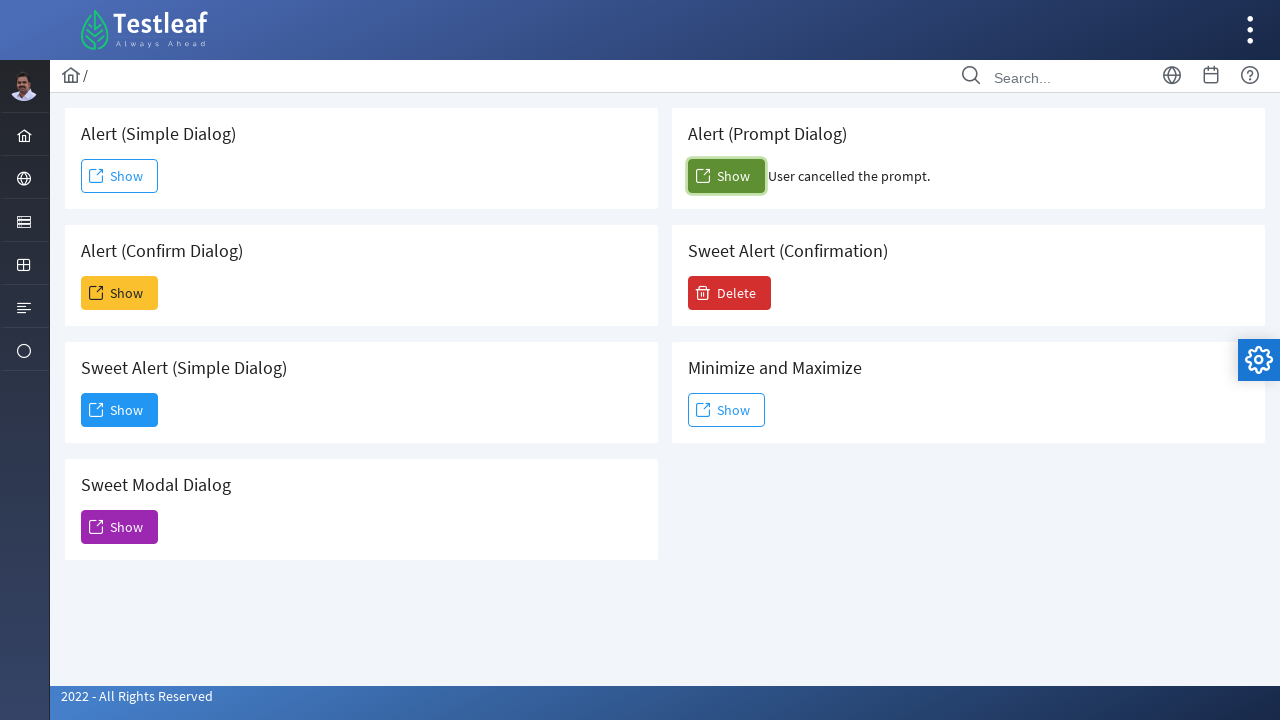

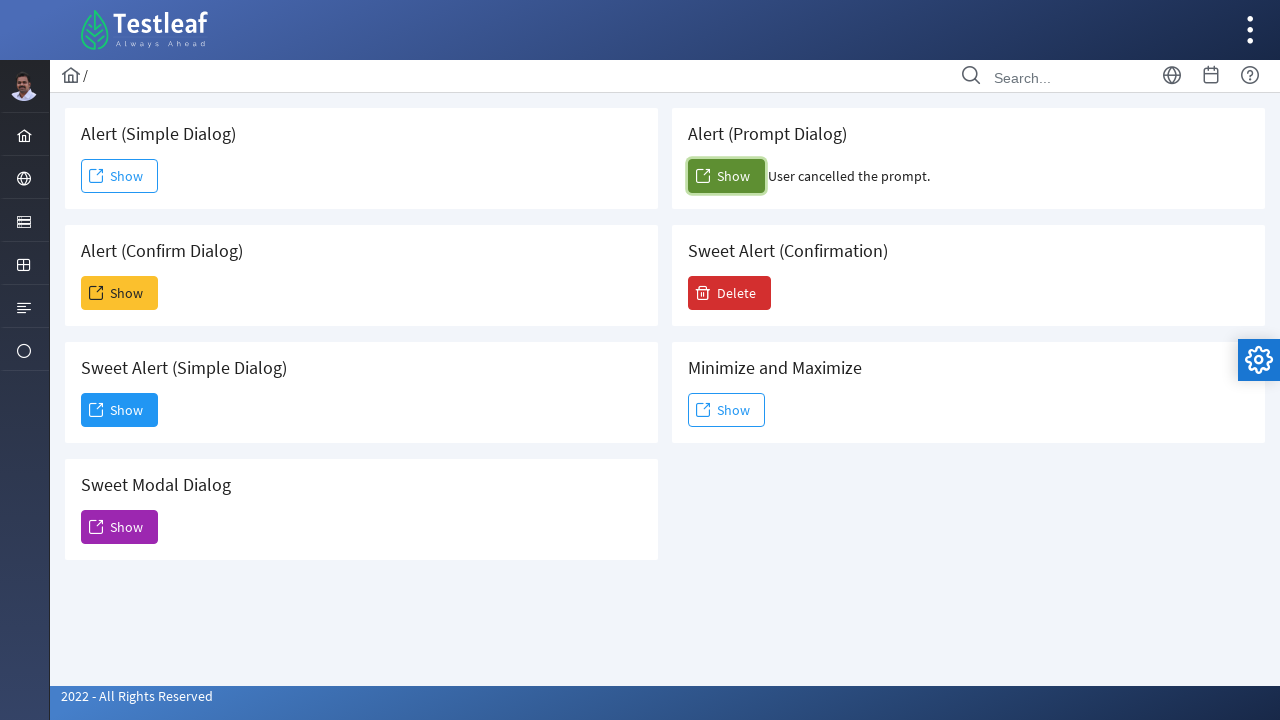